Tests checkbox functionality by selecting the first checkbox and validating that both checkboxes have the correct type attribute.

Starting URL: http://the-internet.herokuapp.com/checkboxes

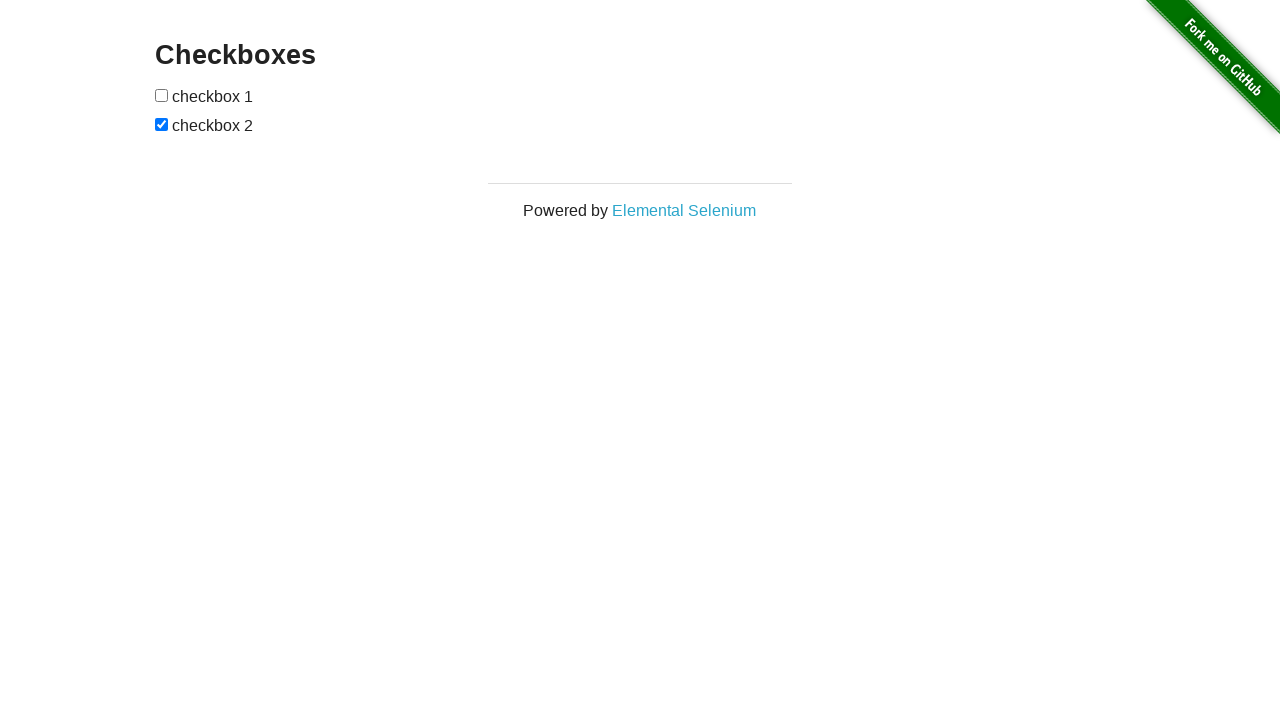

Navigated to checkbox test page
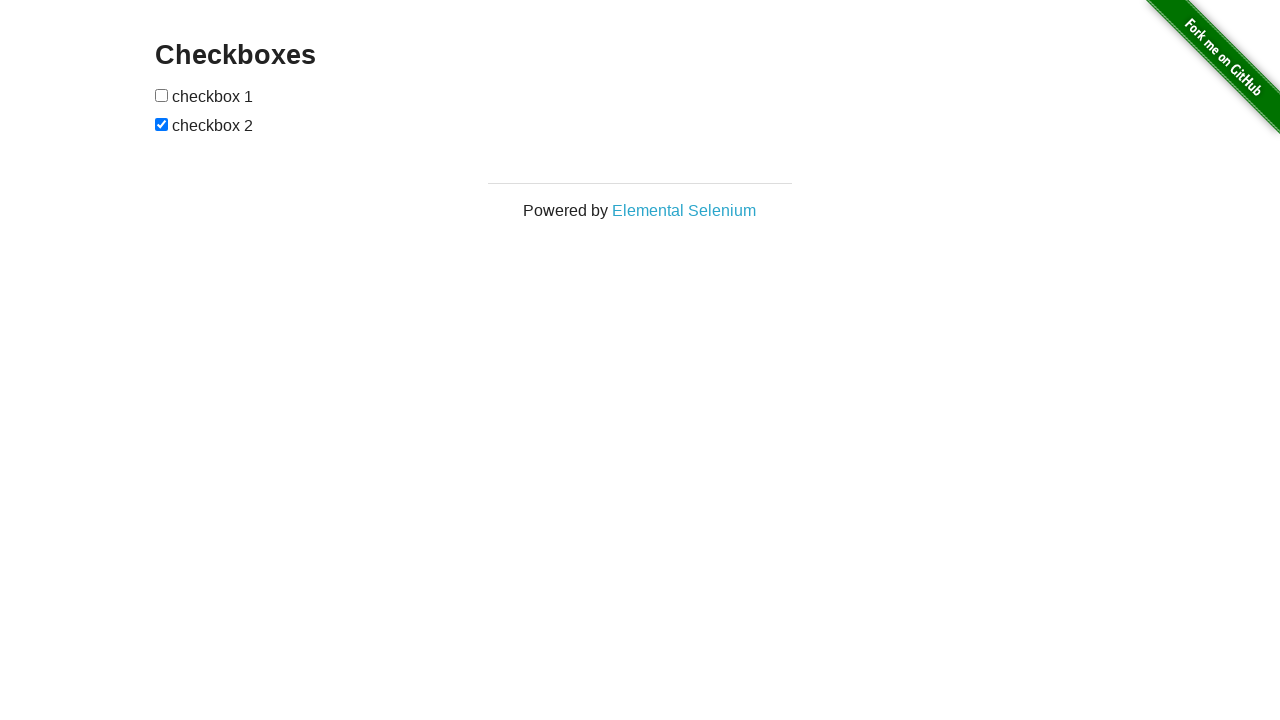

Selected the first checkbox at (162, 95) on #checkboxes input >> nth=0
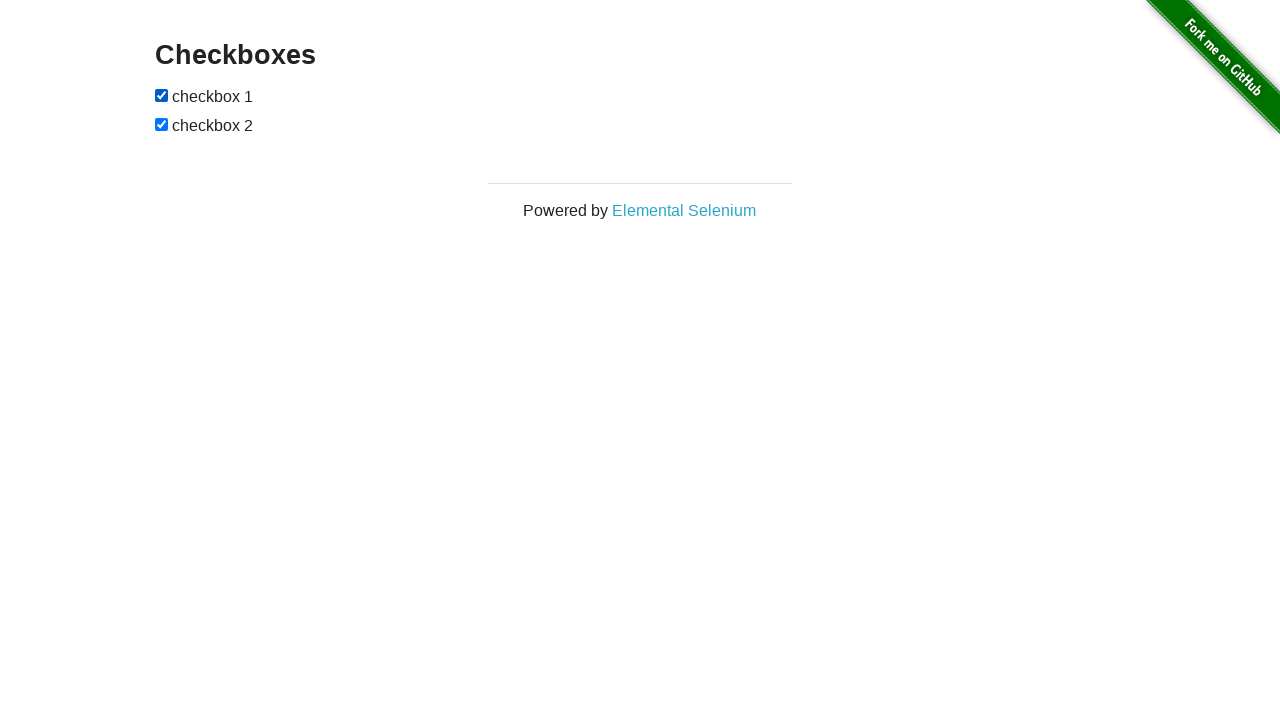

Verified that checkboxes with type='checkbox' attribute exist
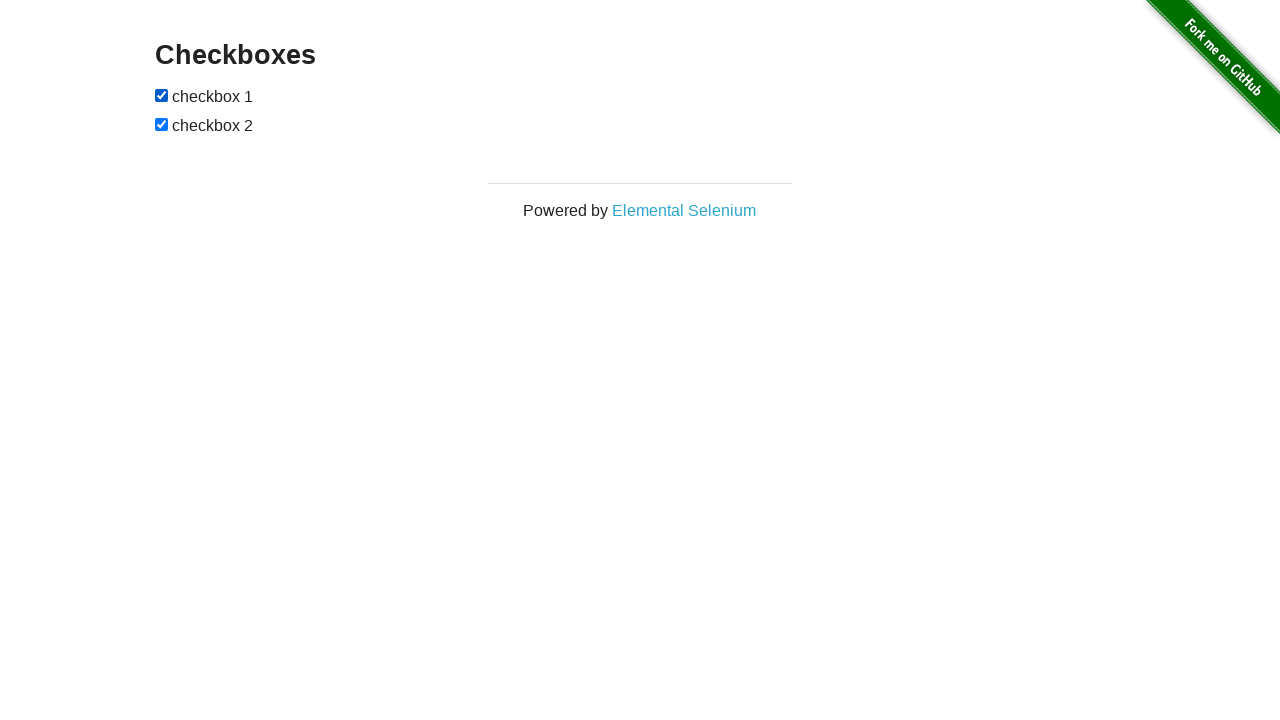

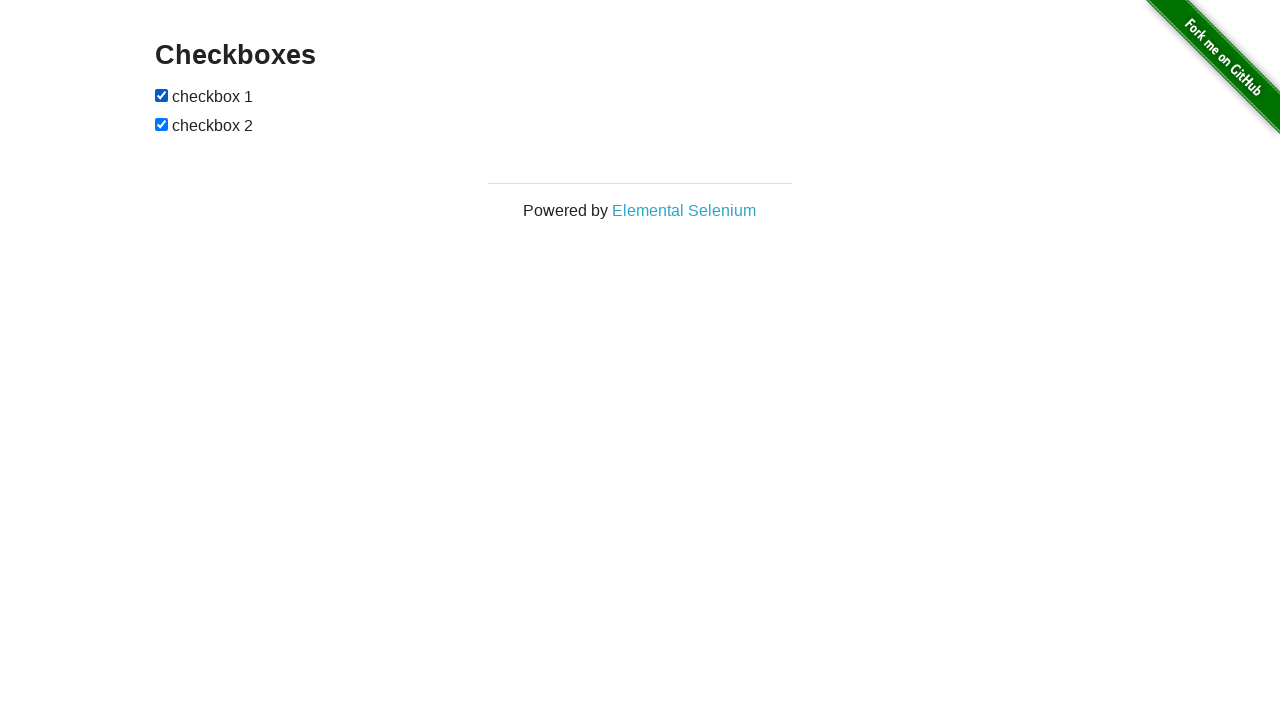